Tests drag and drop functionality by dragging an image element into a box element

Starting URL: http://formy-project.herokuapp.com/dragdrop

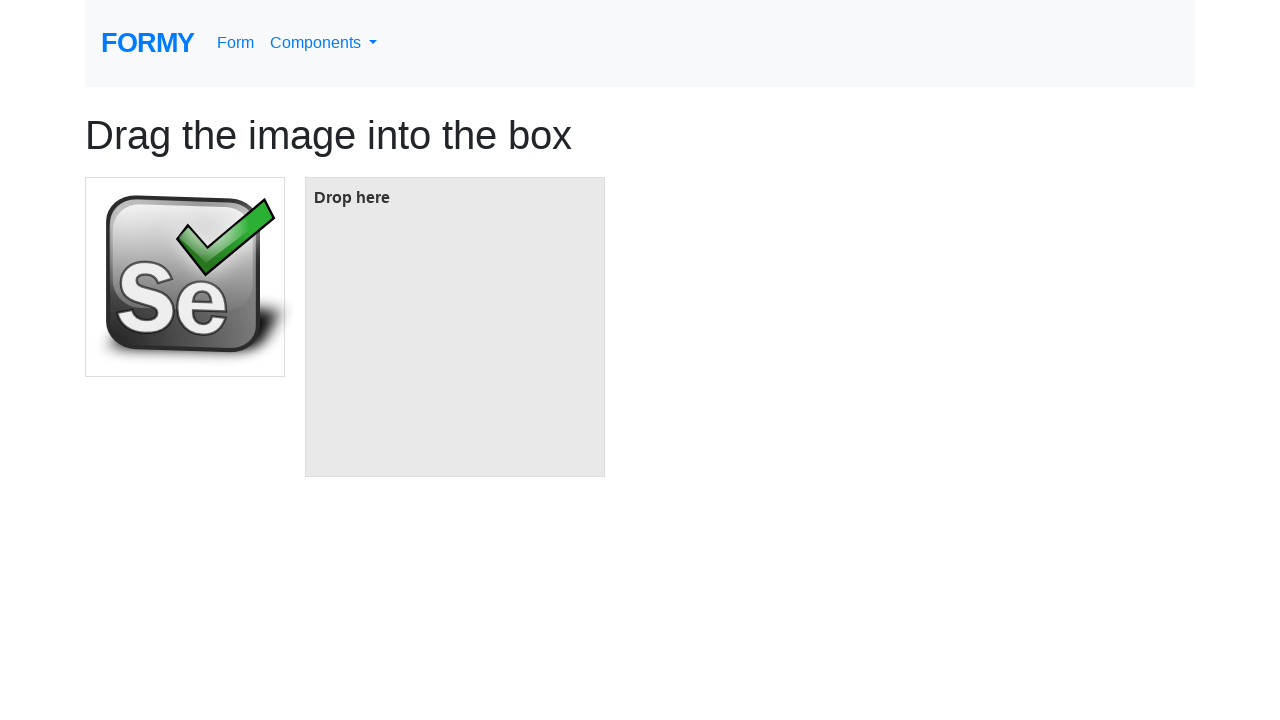

Located image element to drag
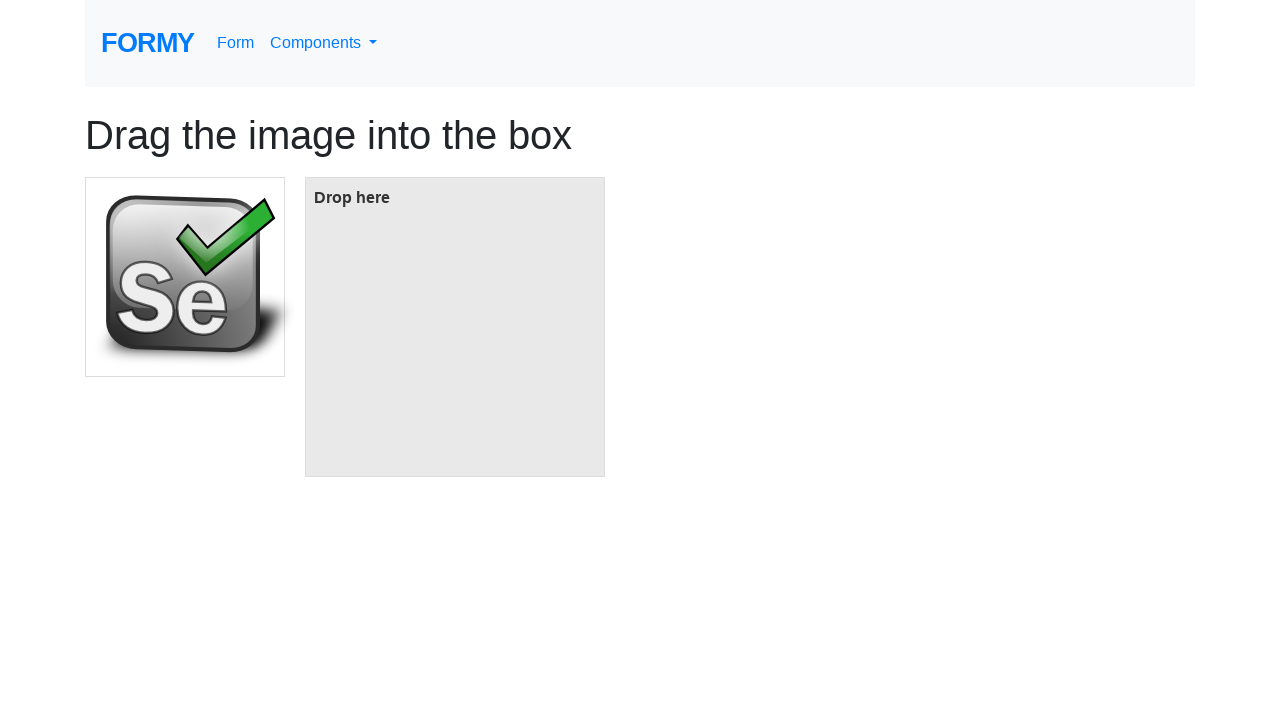

Located target box element
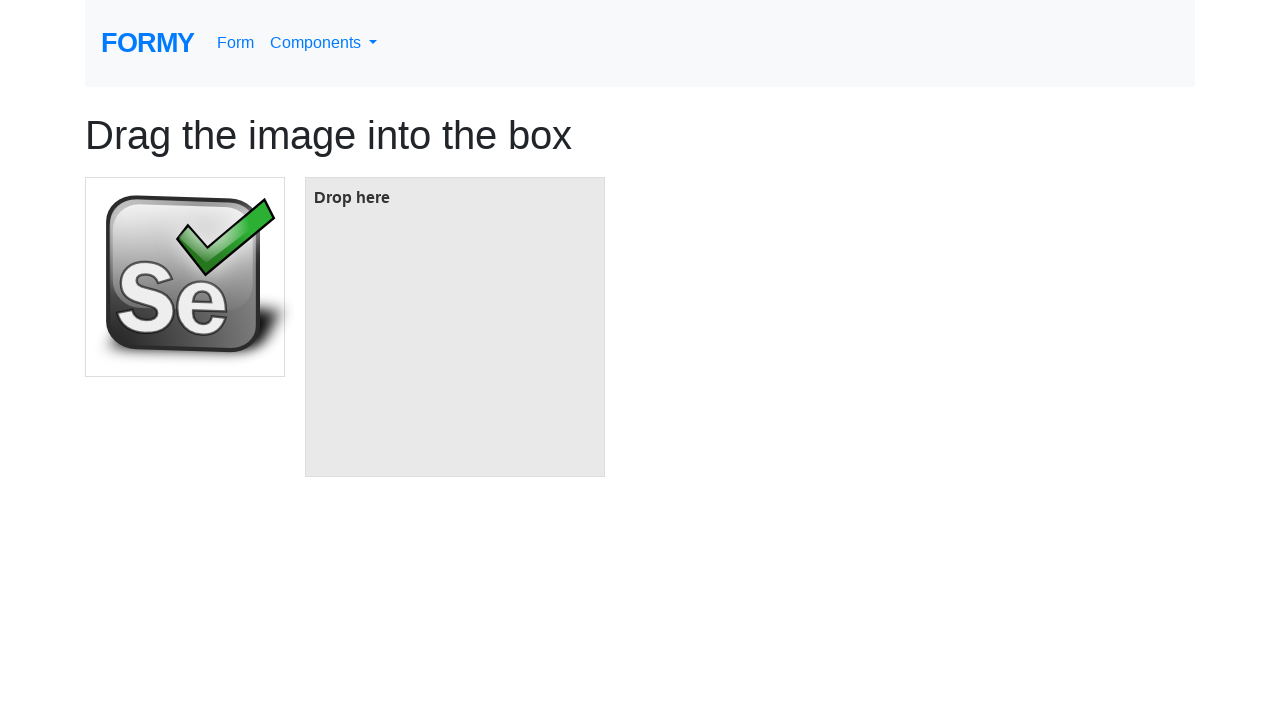

Dragged image element into box element at (455, 327)
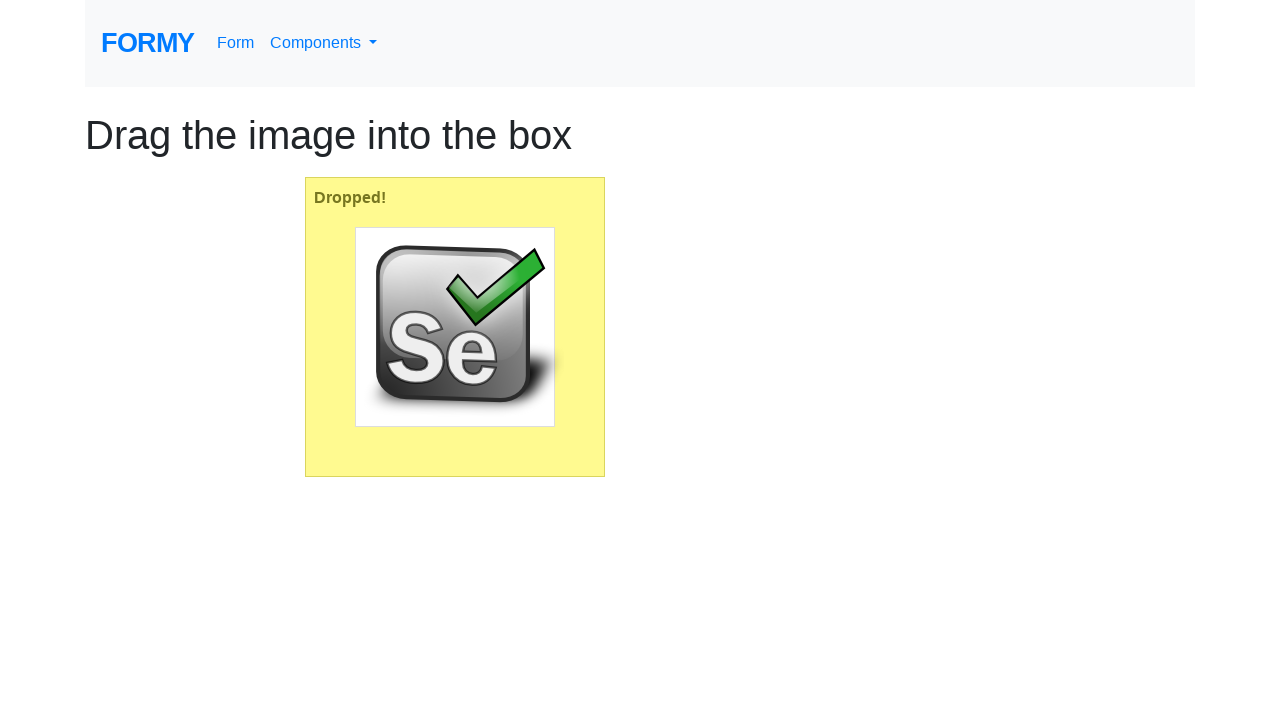

Waited for drag and drop action to complete
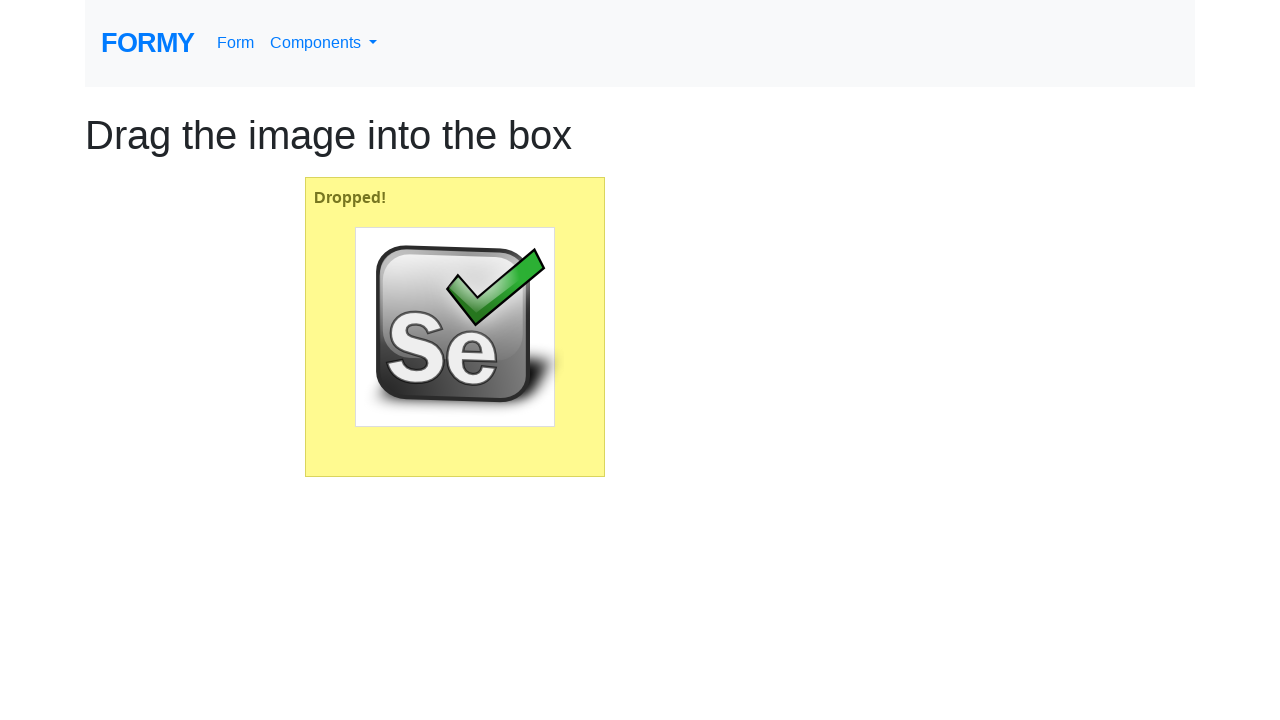

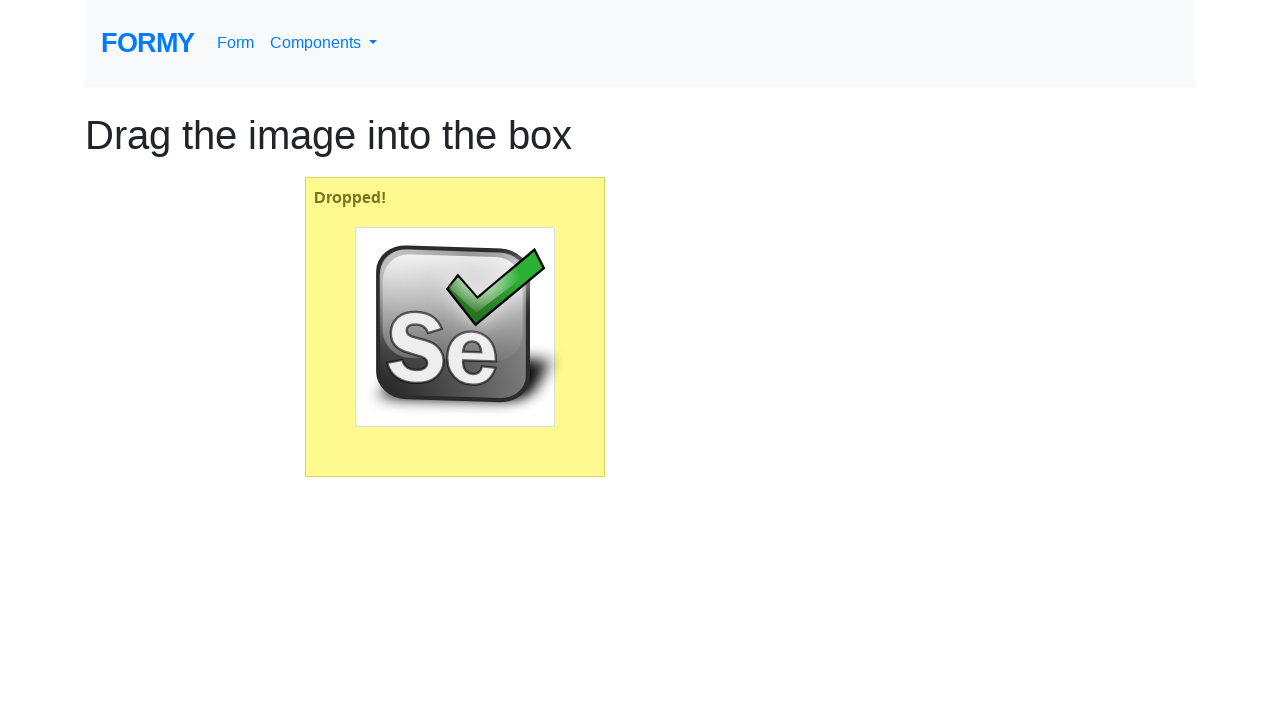